Tests the select dropdown element by verifying the default selected option and cycling through all available options (A, B, C) to confirm selection updates

Starting URL: https://vuejs.org/examples/#form-bindings

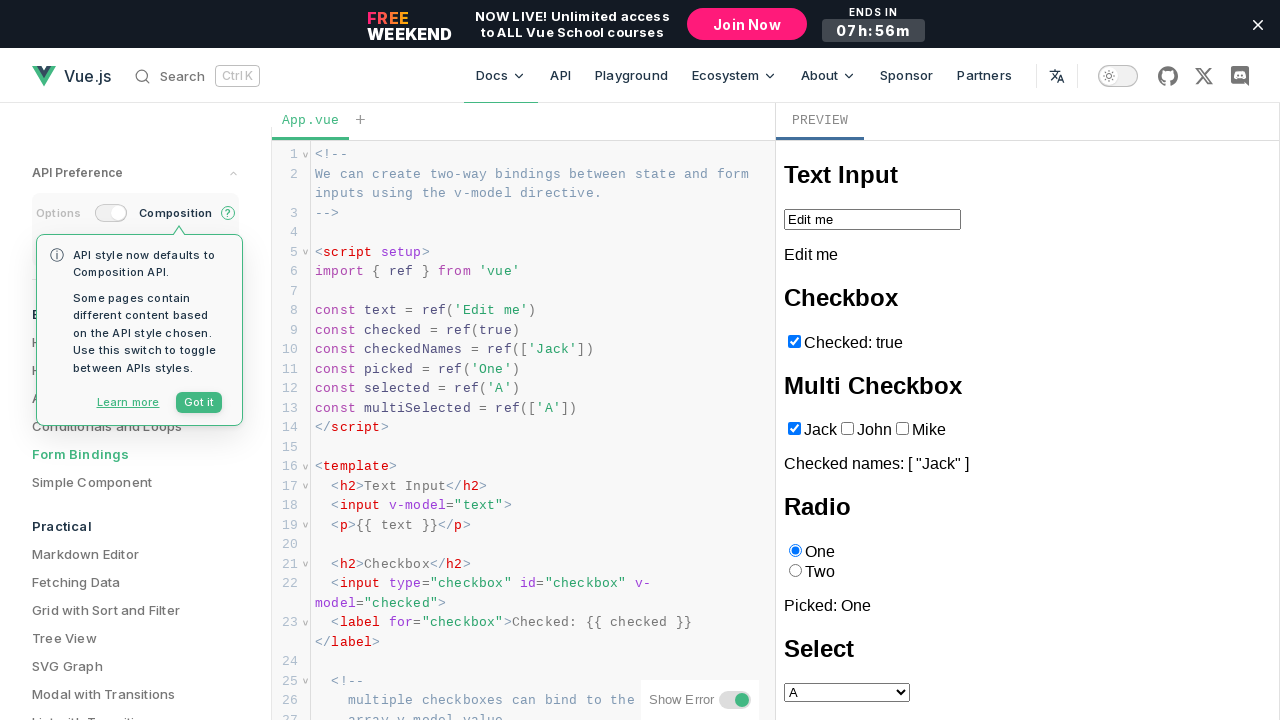

Located iframe containing form elements
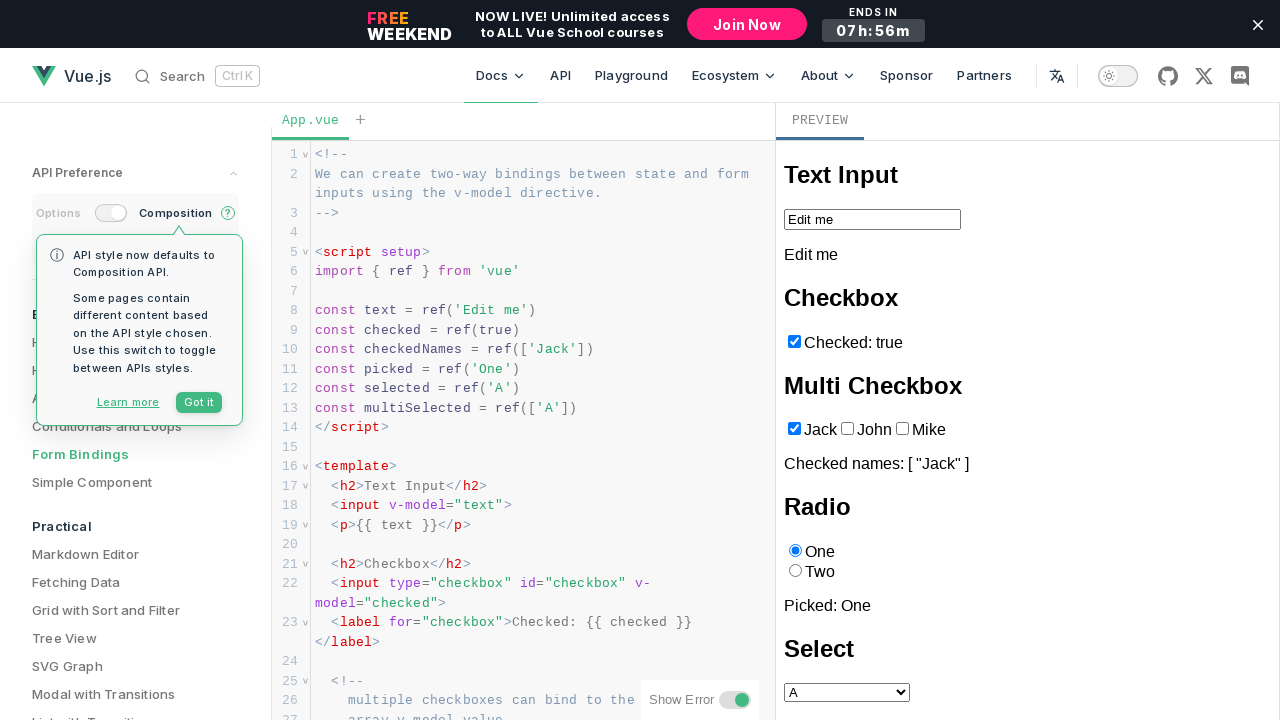

Located select dropdown element
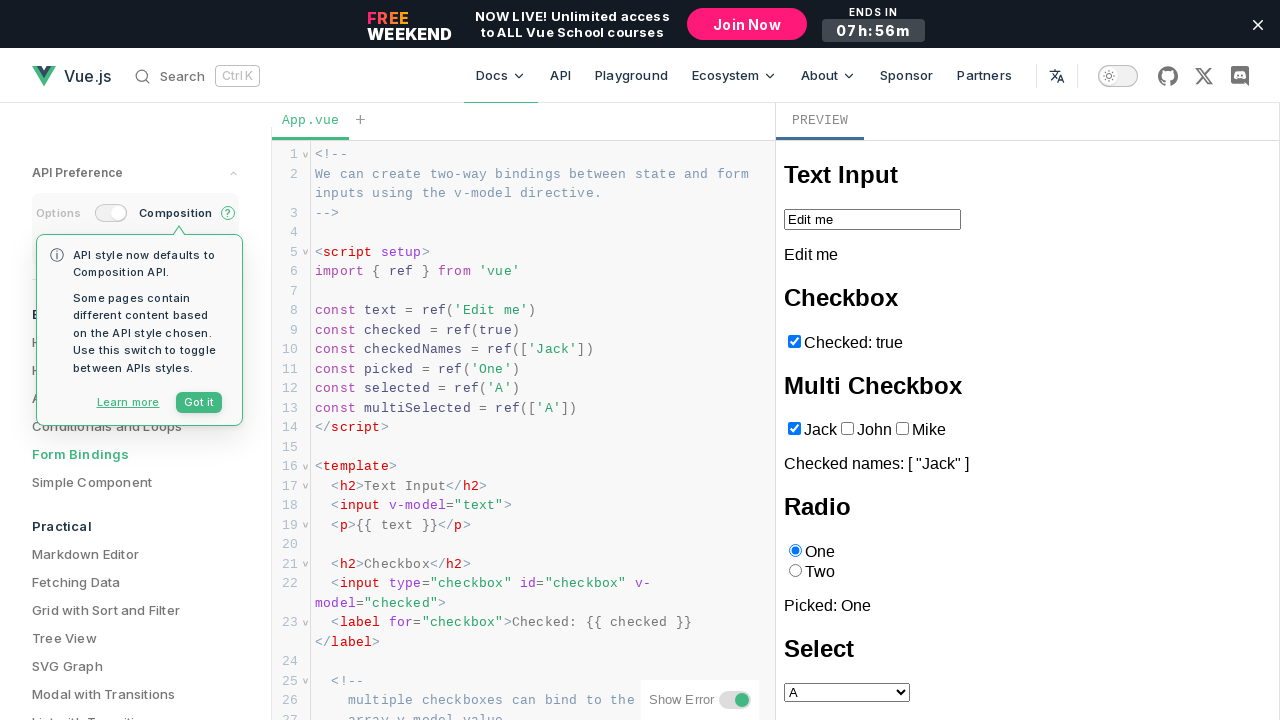

Located output element displaying selected option
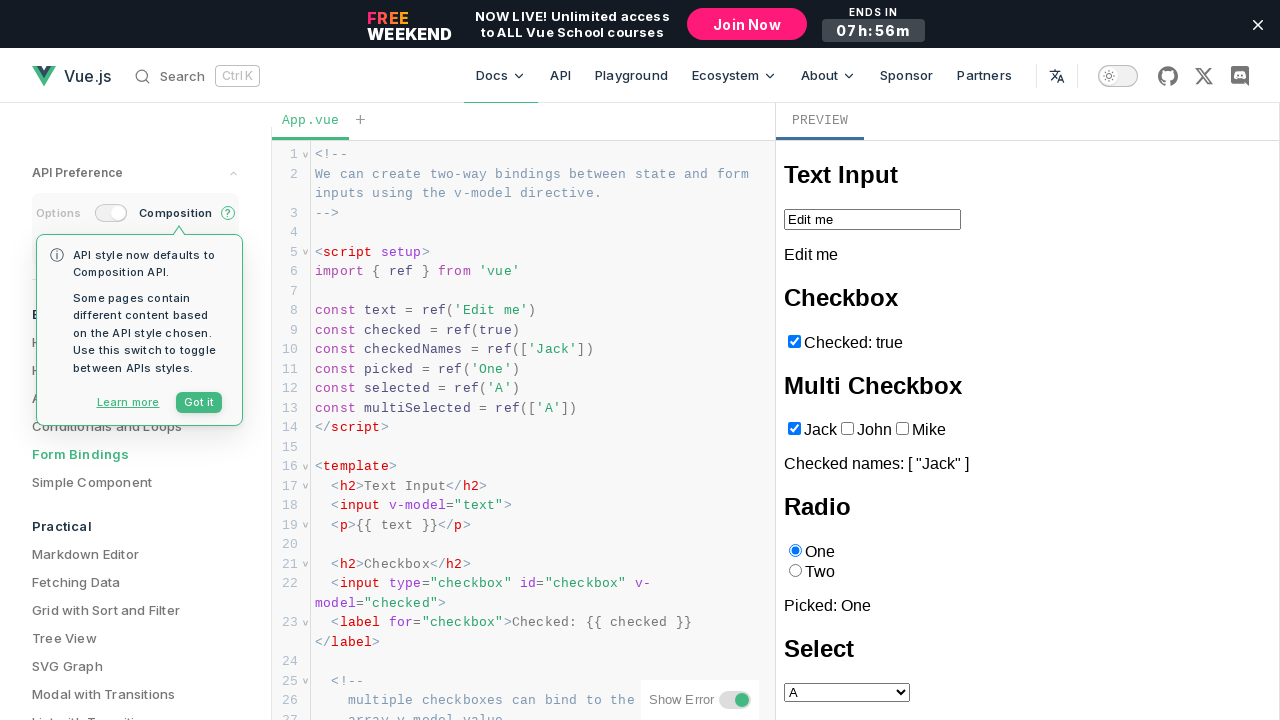

Read default selected option: Selected: A
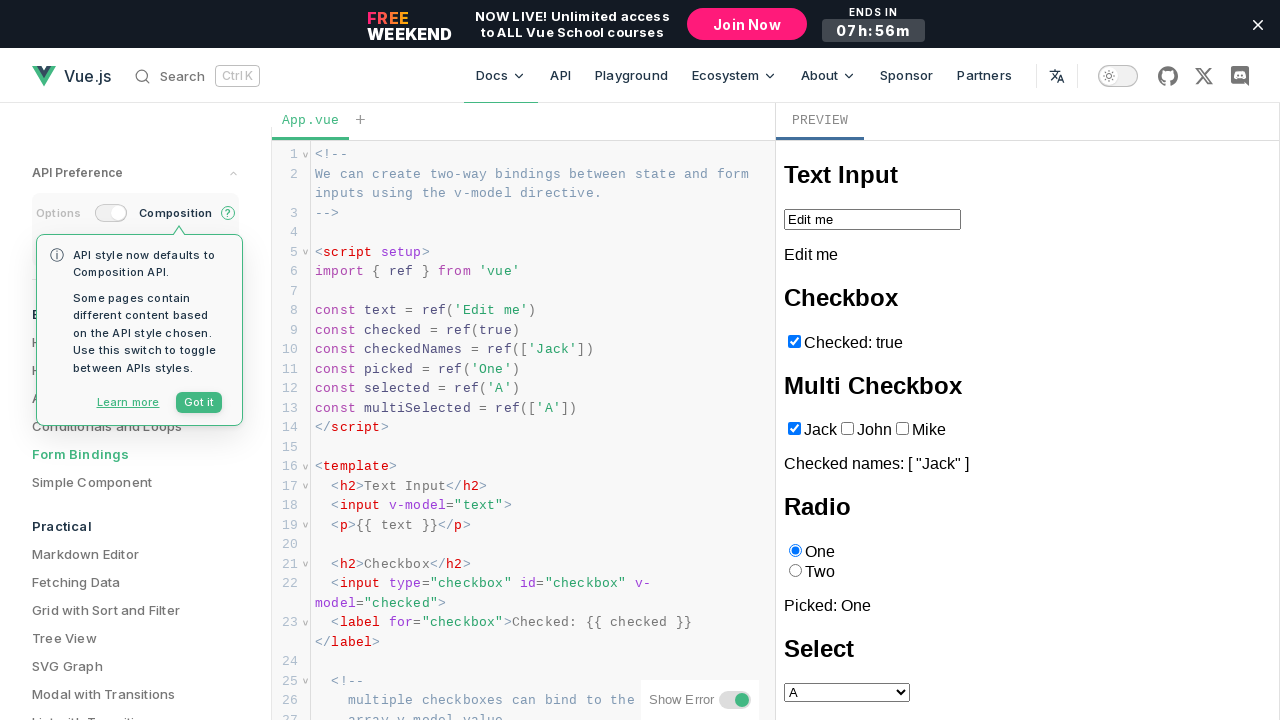

Verified default option is A
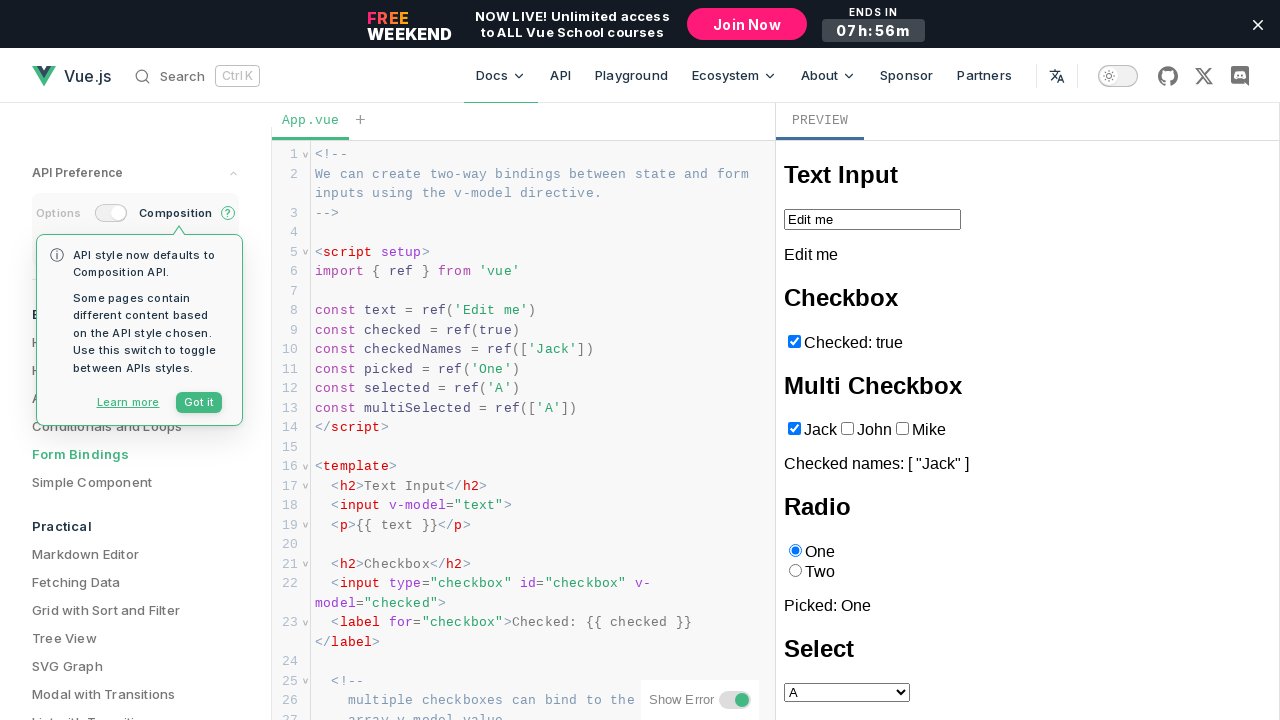

Selected option A from dropdown on iframe >> internal:control=enter-frame >> select >> nth=0
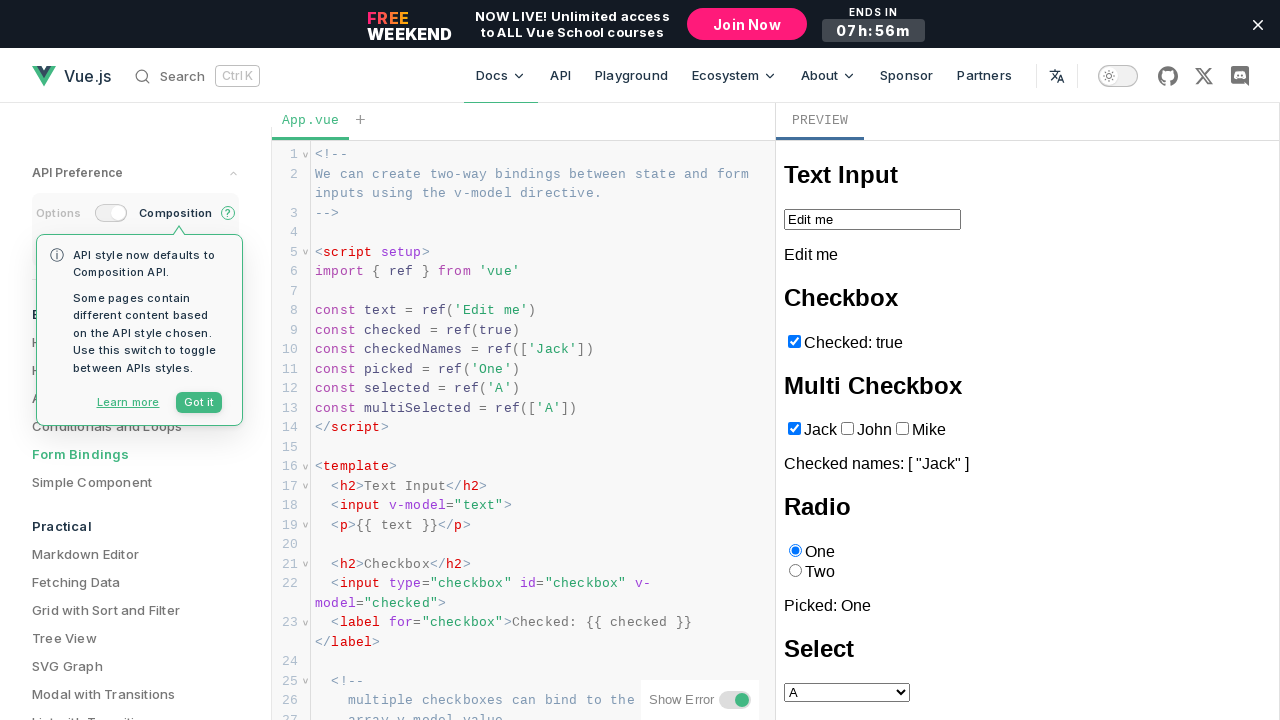

Read selected option after selection: Selected: A
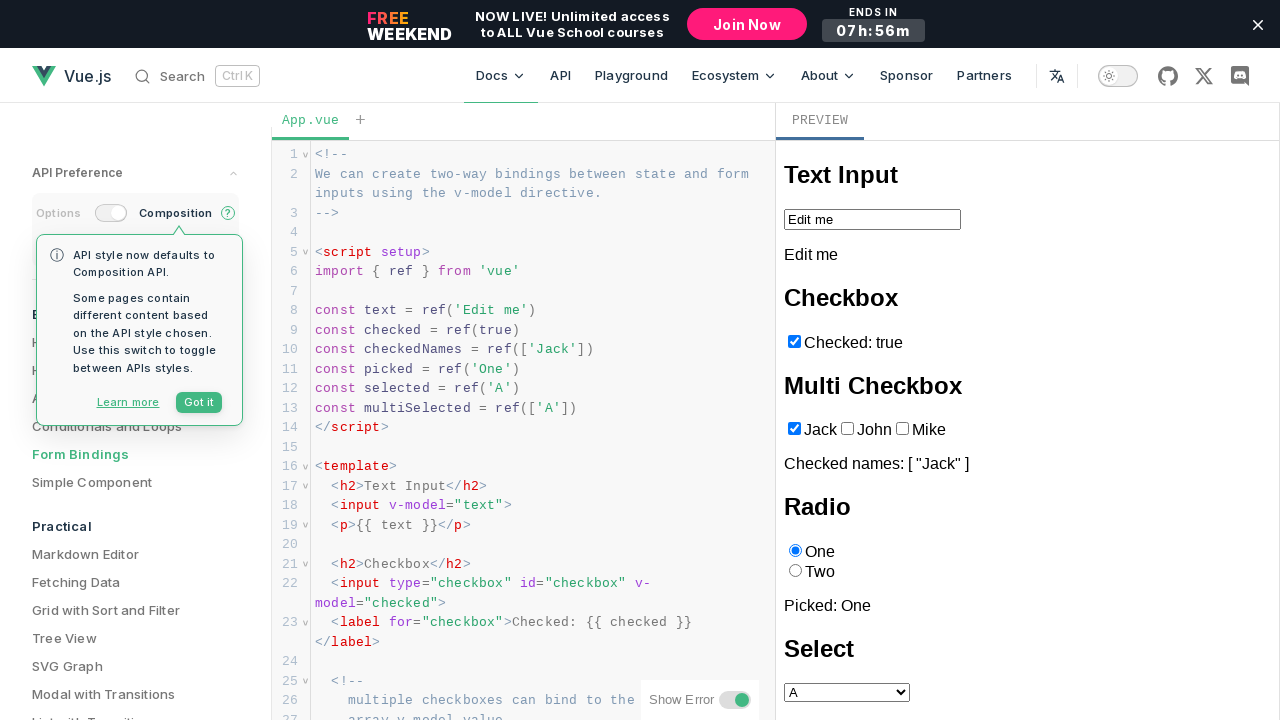

Verified option A was correctly selected
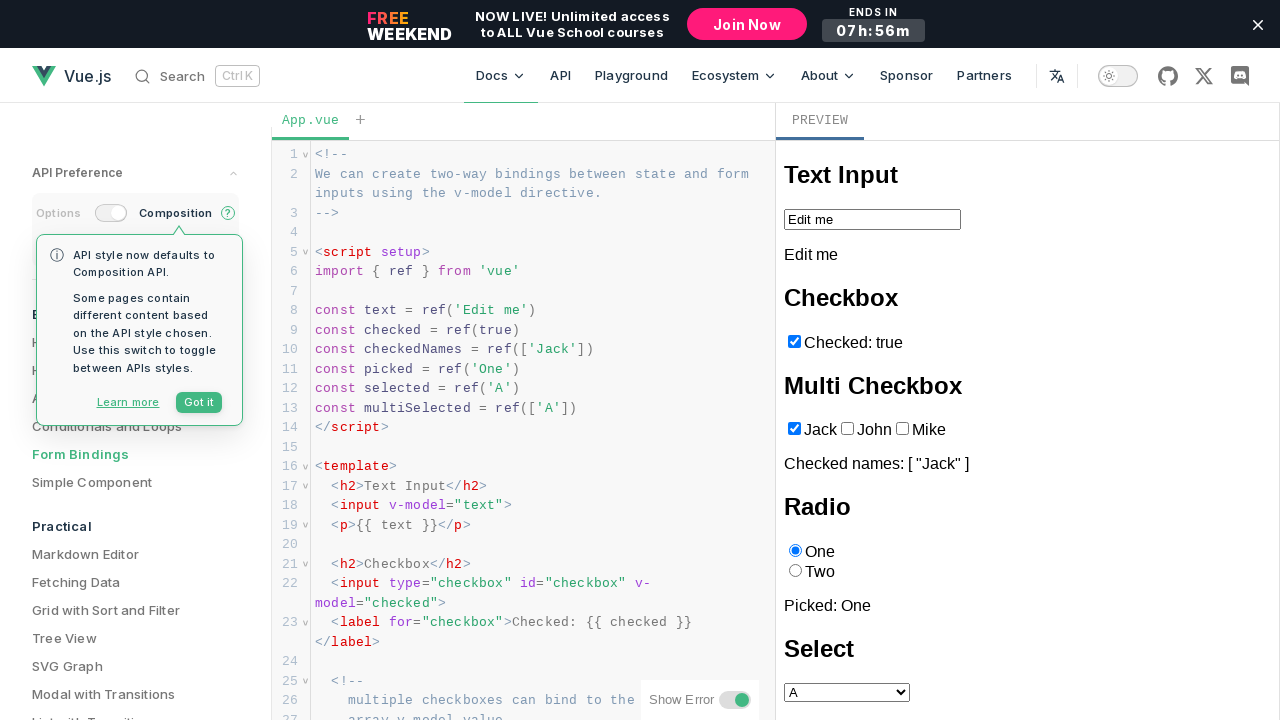

Selected option B from dropdown on iframe >> internal:control=enter-frame >> select >> nth=0
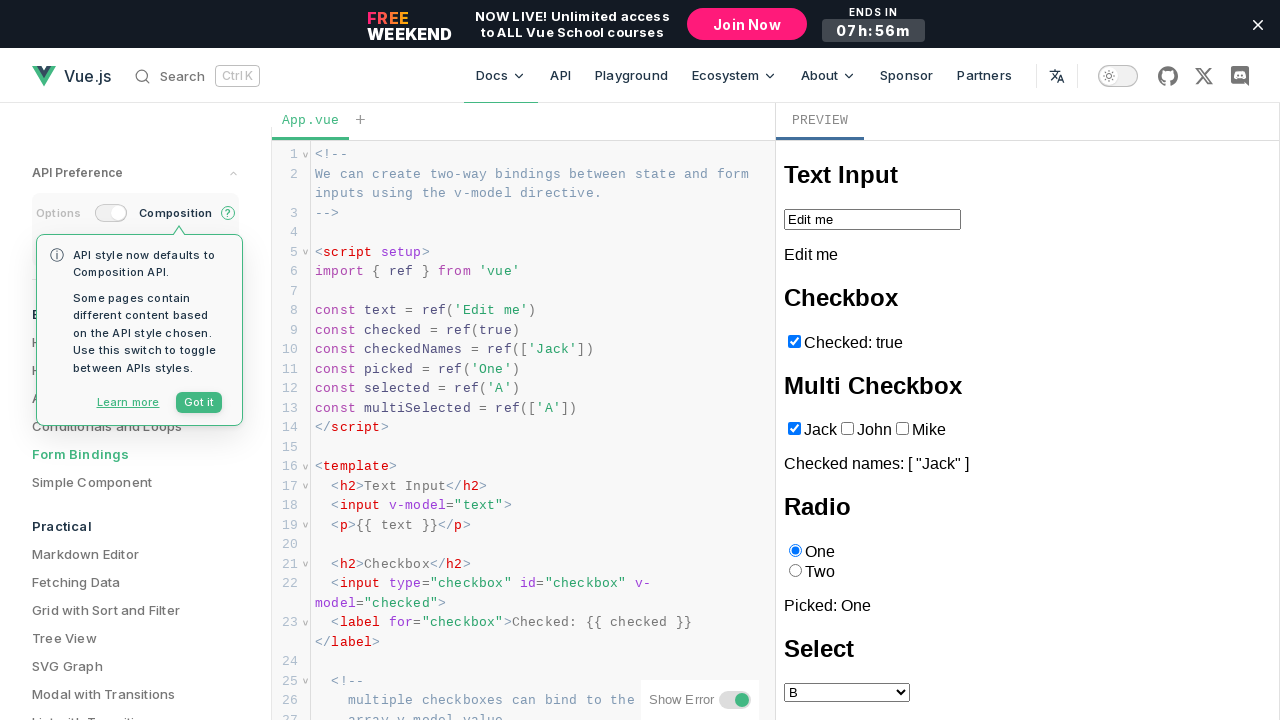

Read selected option after selection: Selected: B
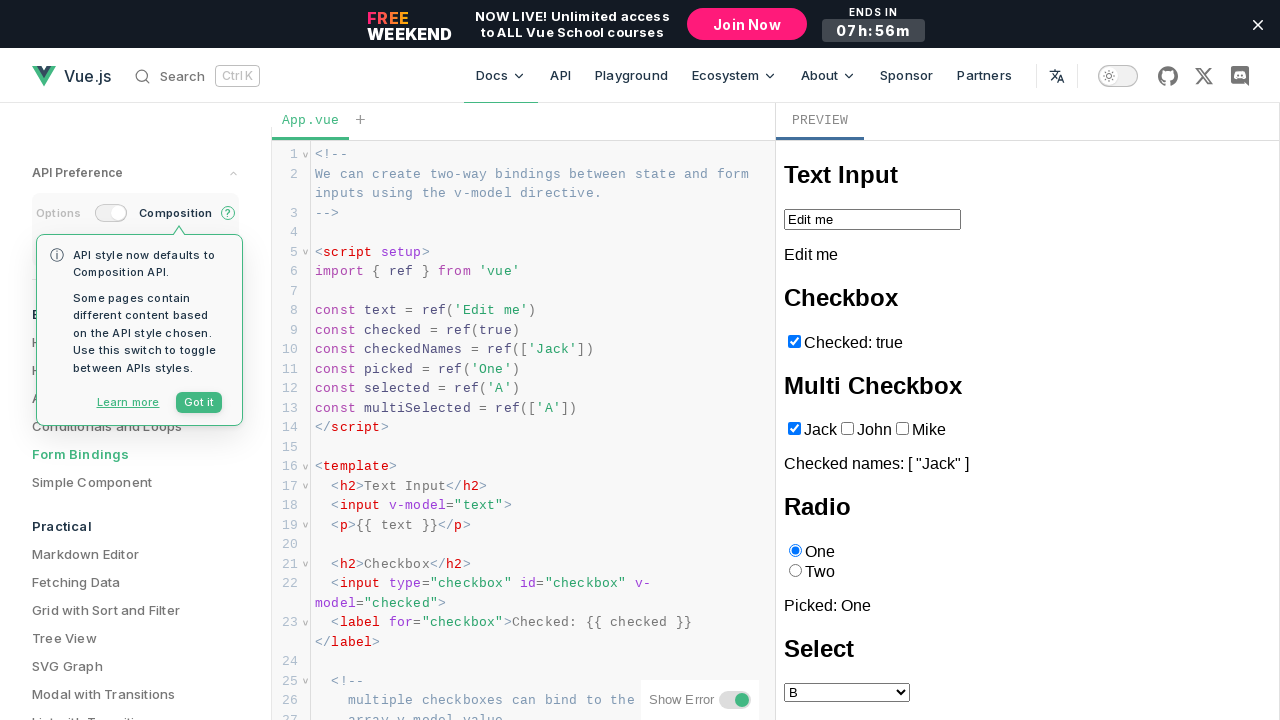

Verified option B was correctly selected
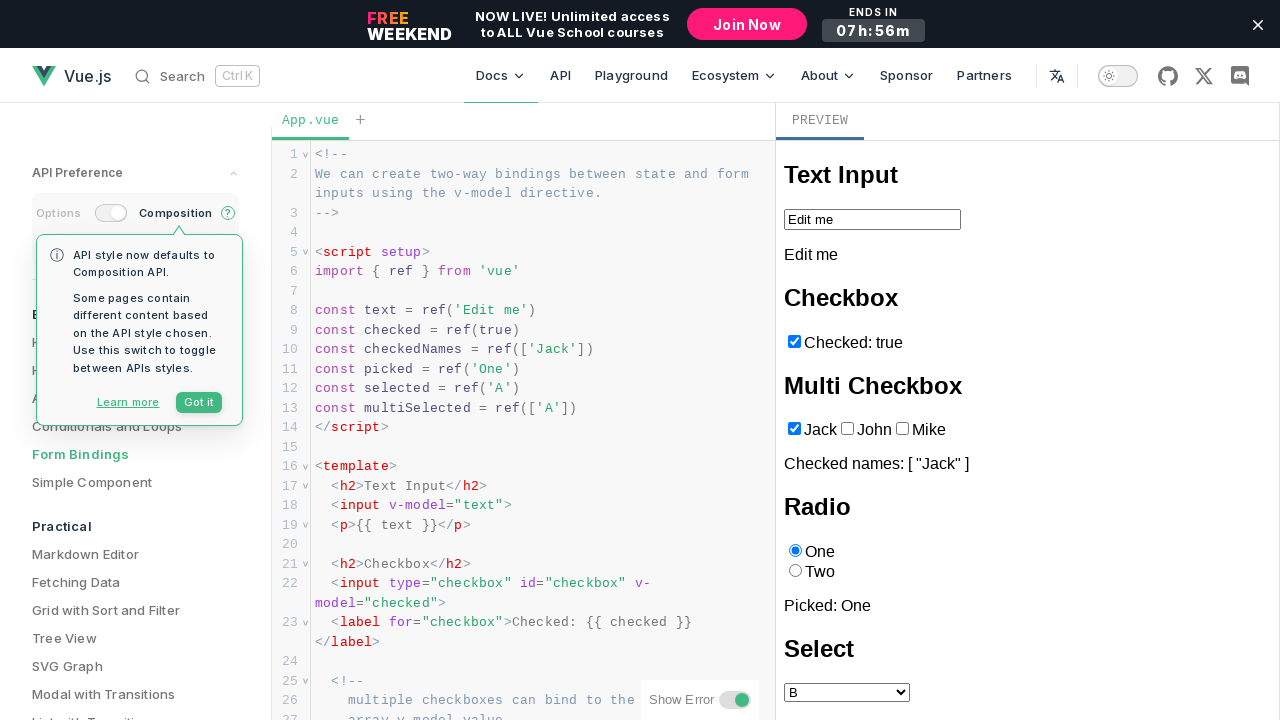

Selected option C from dropdown on iframe >> internal:control=enter-frame >> select >> nth=0
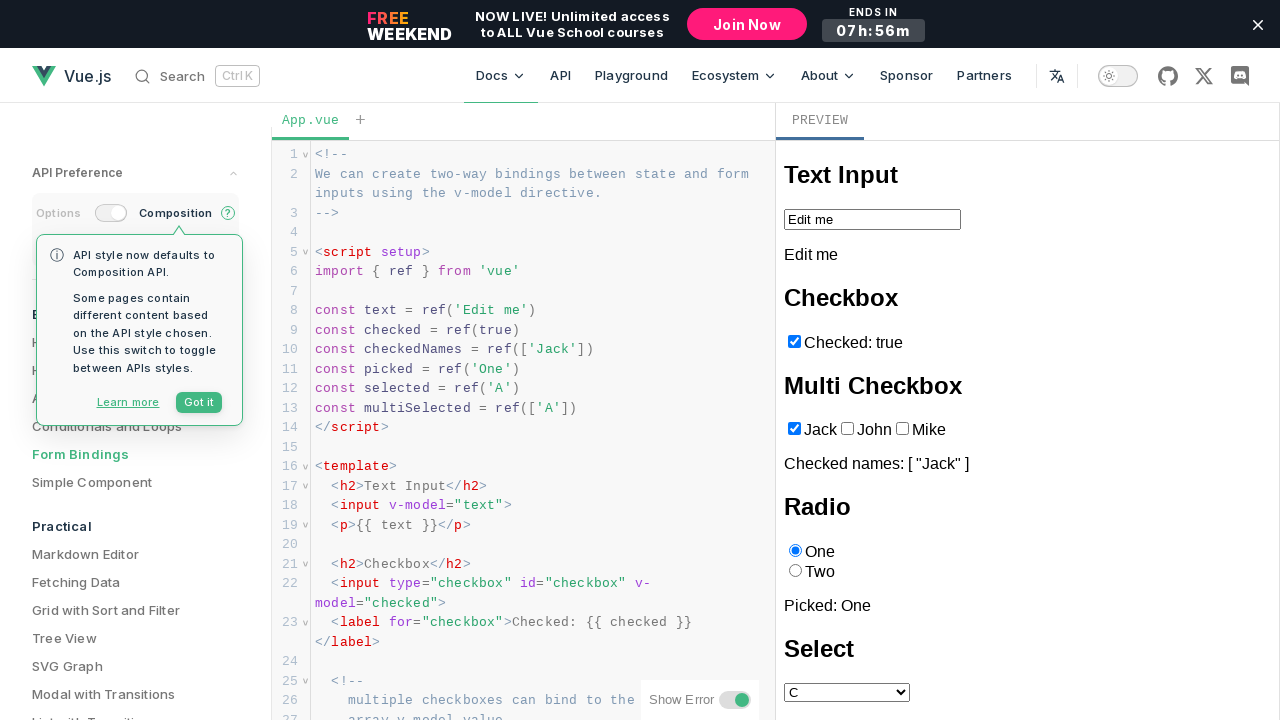

Read selected option after selection: Selected: C
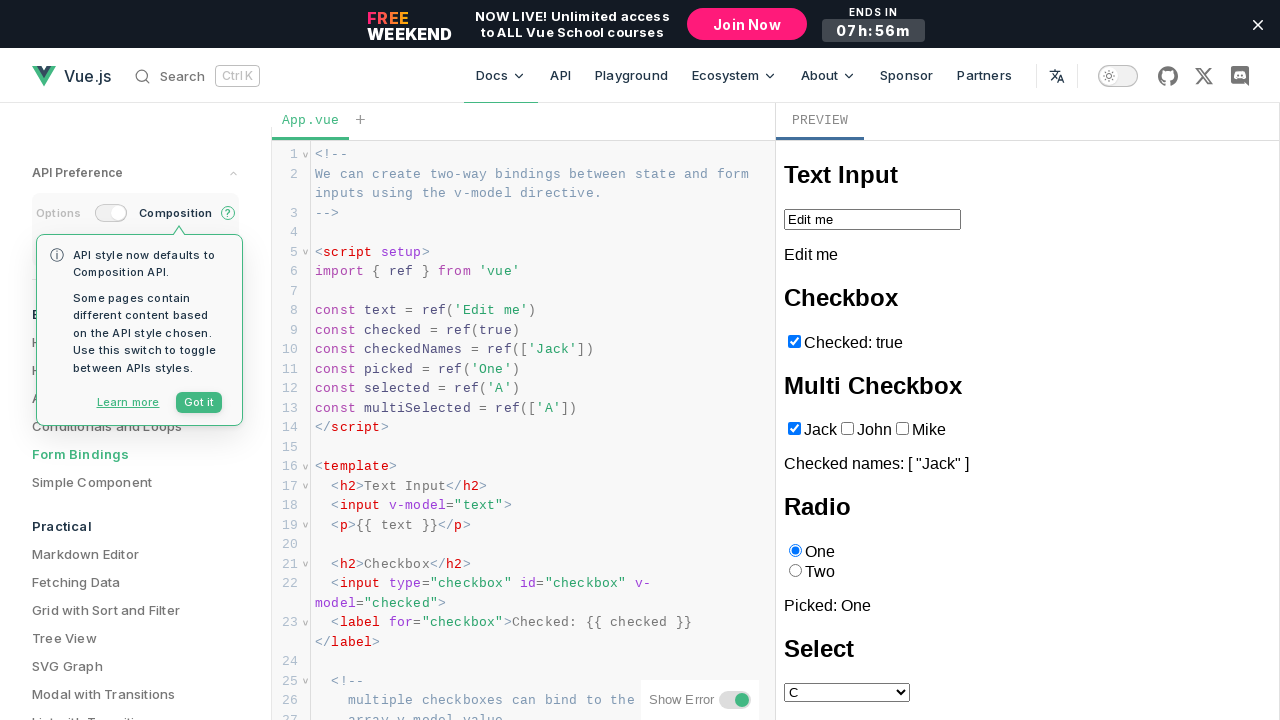

Verified option C was correctly selected
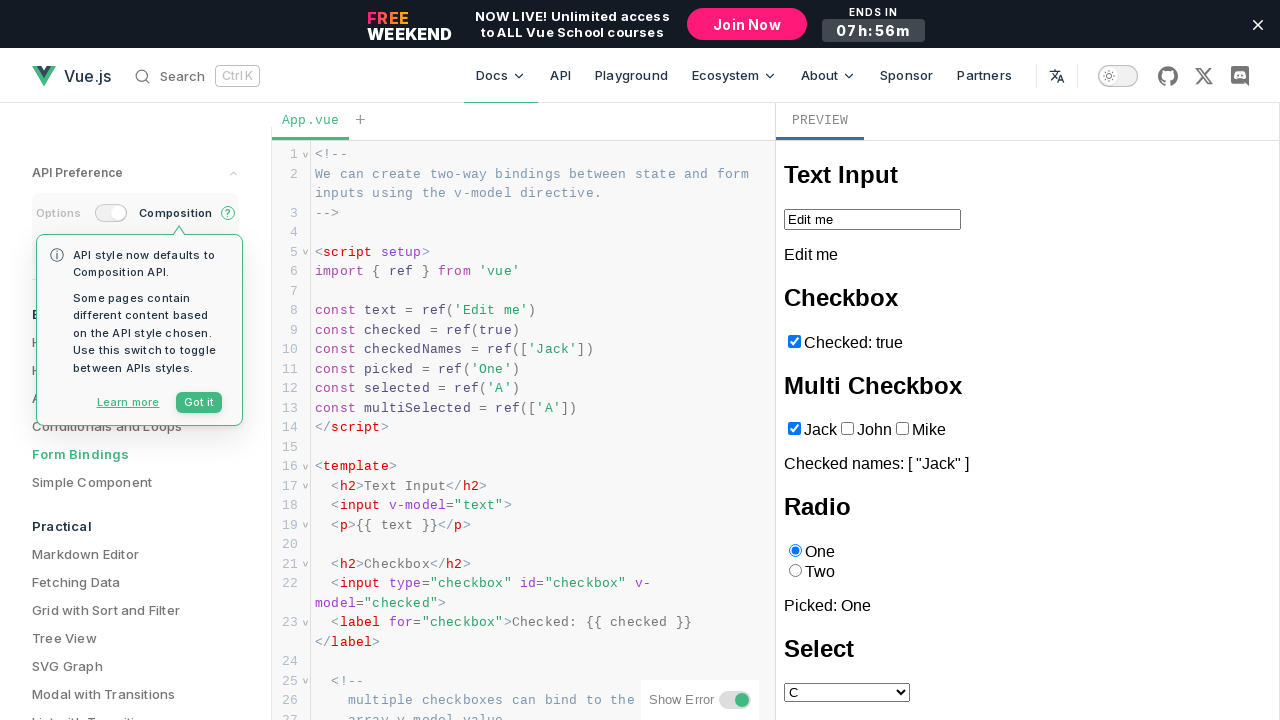

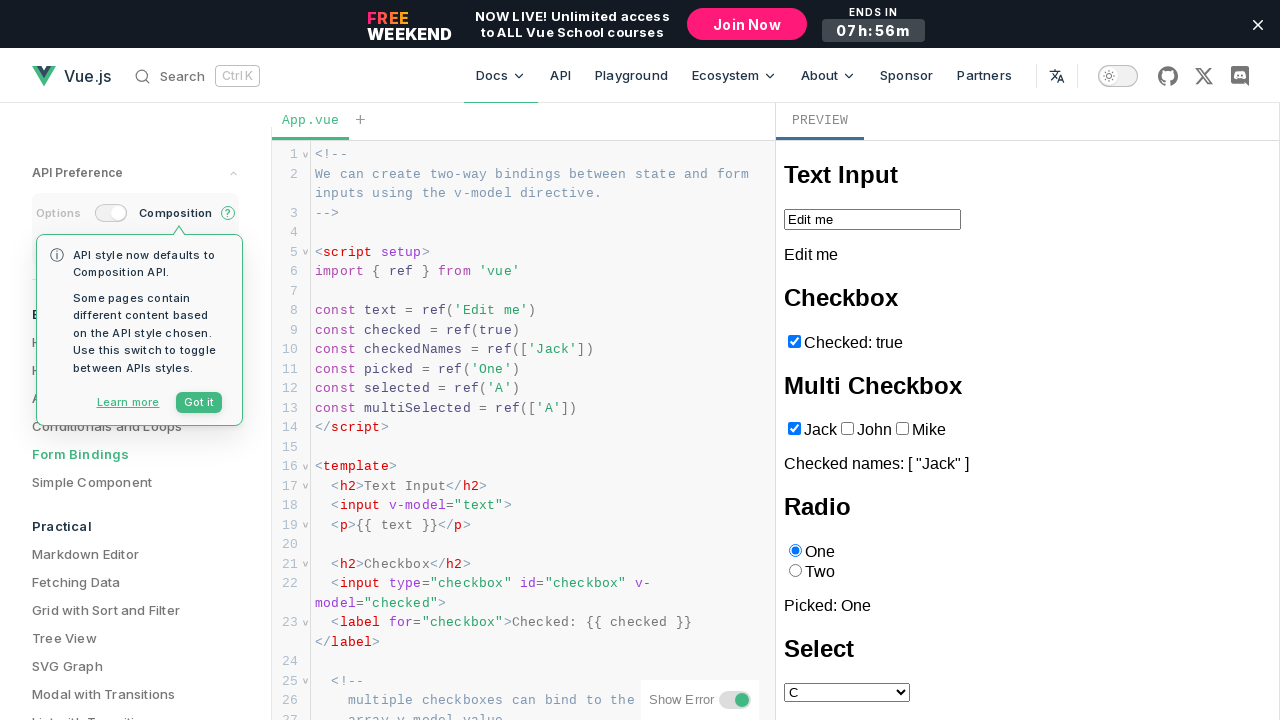